Tests table sorting functionality by clicking on a column header and verifying the data is sorted correctly

Starting URL: https://rahulshettyacademy.com/seleniumPractise/#/offers

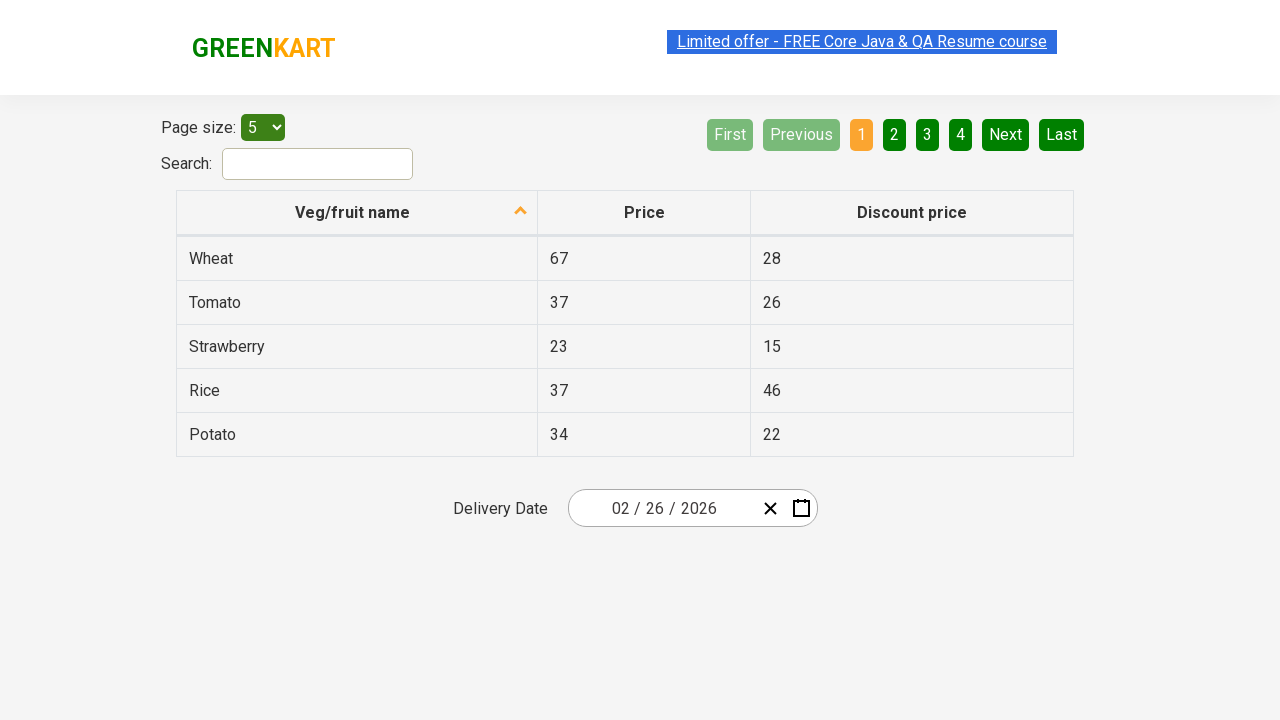

Clicked first column header to sort table at (357, 213) on xpath=//tr//th[1]
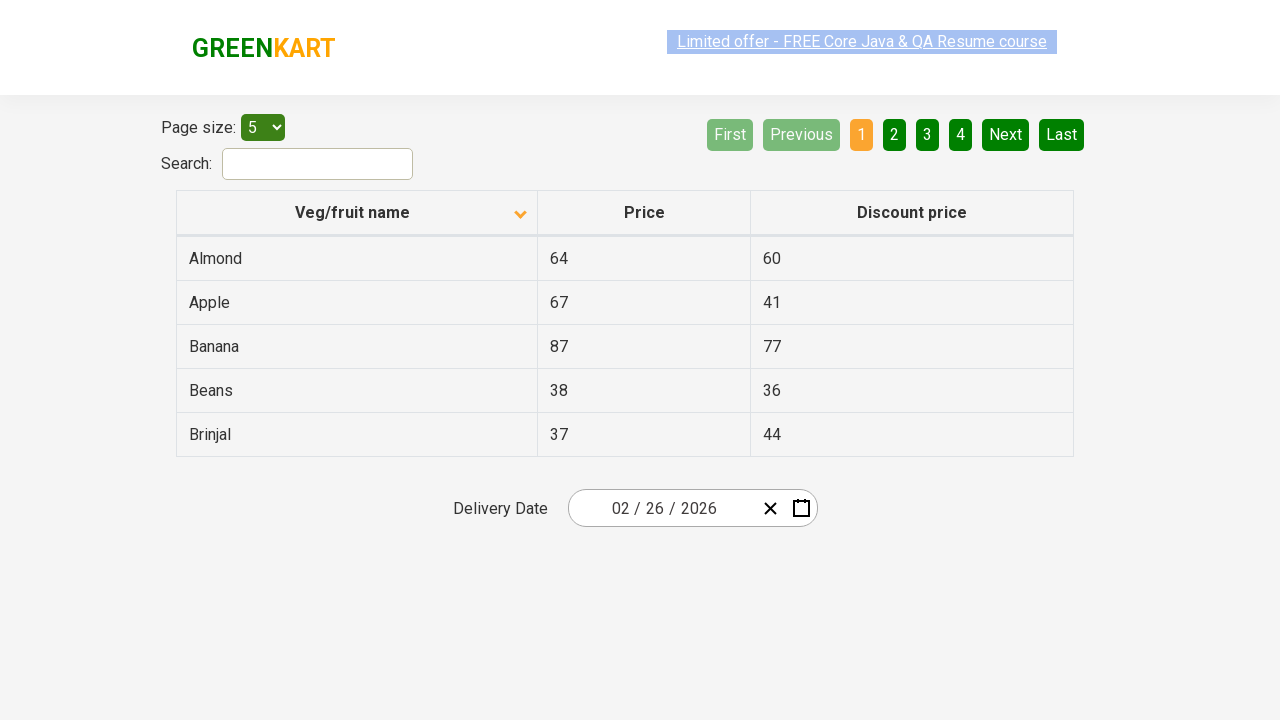

Waited for table to update after sorting
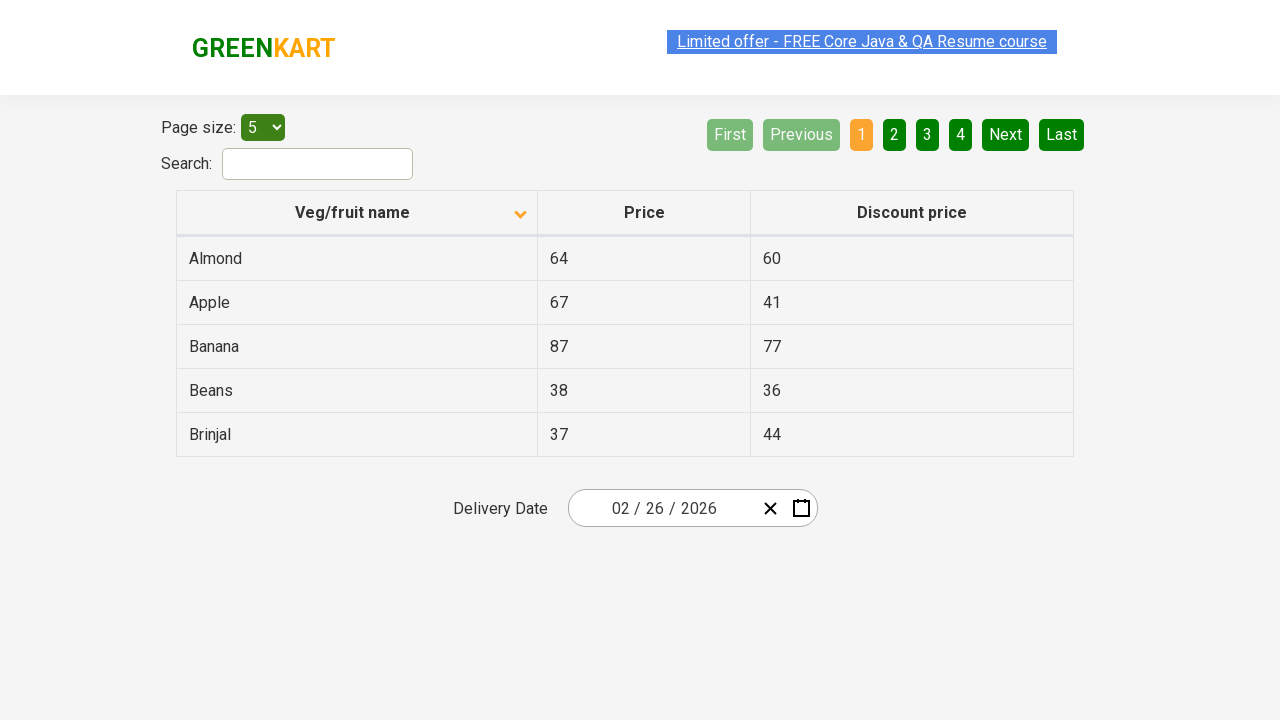

Verified sorted elements are present in table
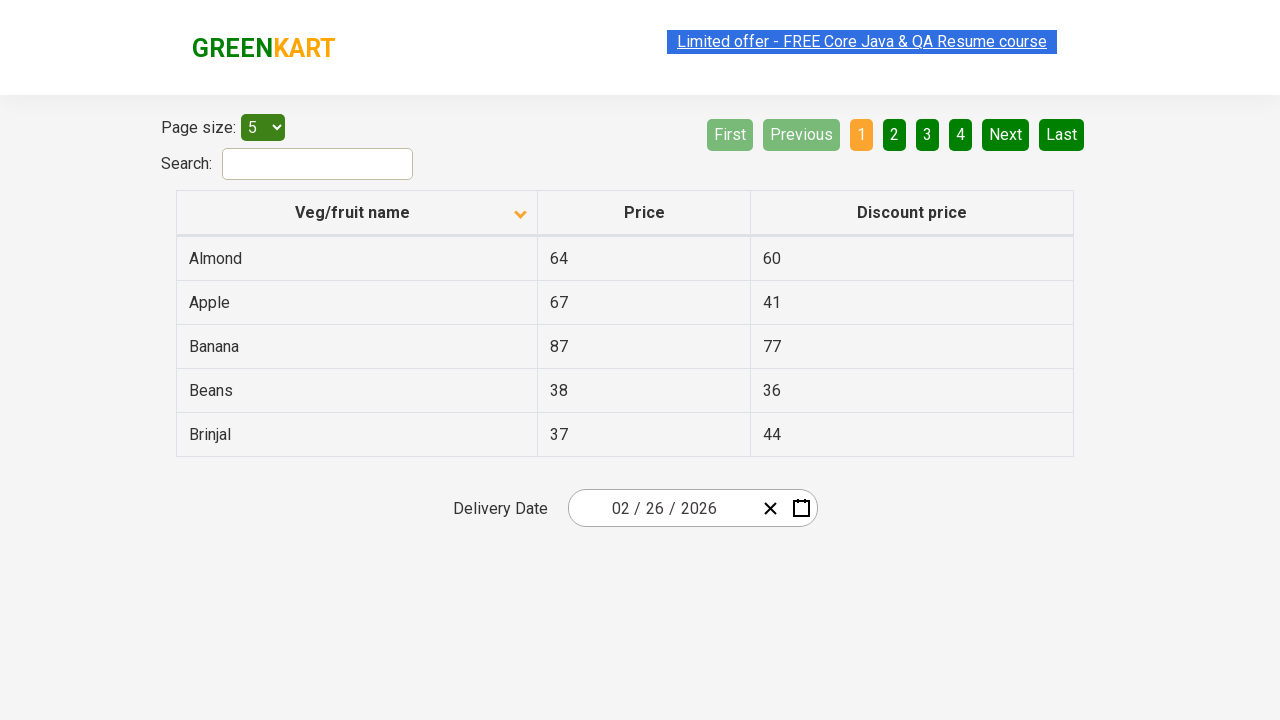

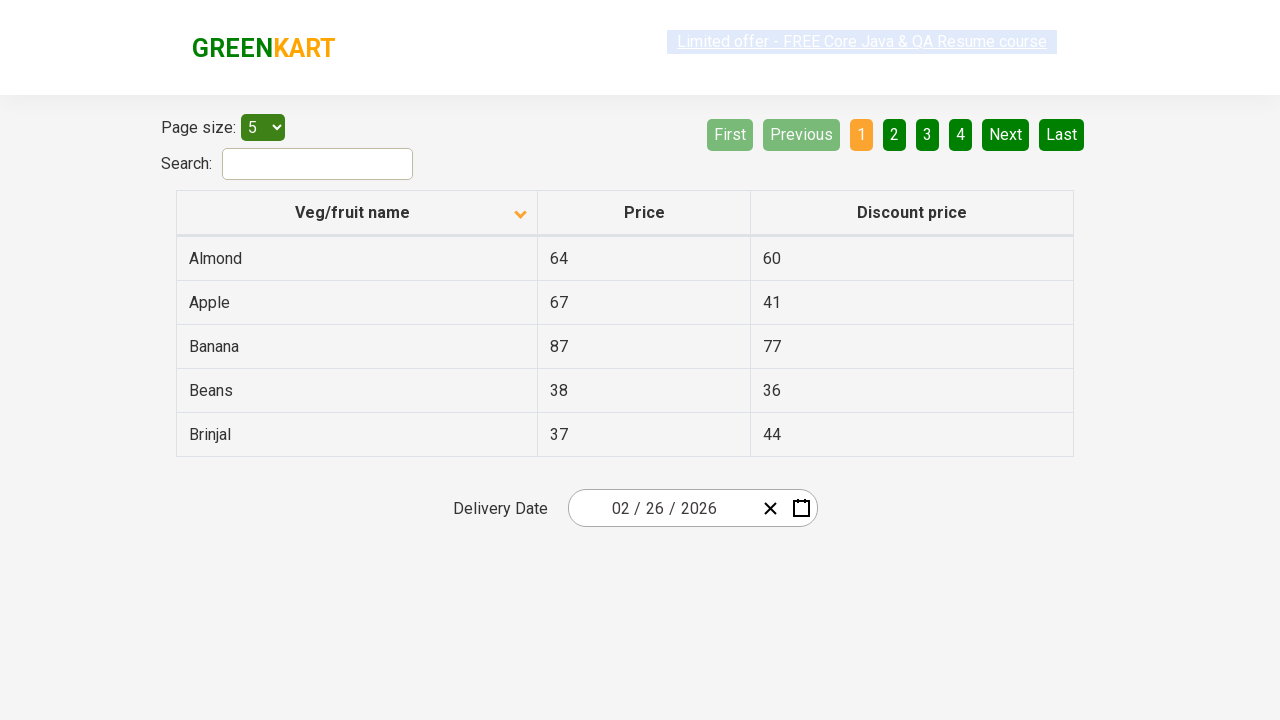